Tests table sorting functionality by clicking on a column header and verifying that the data becomes sorted alphabetically. Also filters products containing "Beans" to verify table data access.

Starting URL: https://rahulshettyacademy.com/seleniumPractise/#/offers

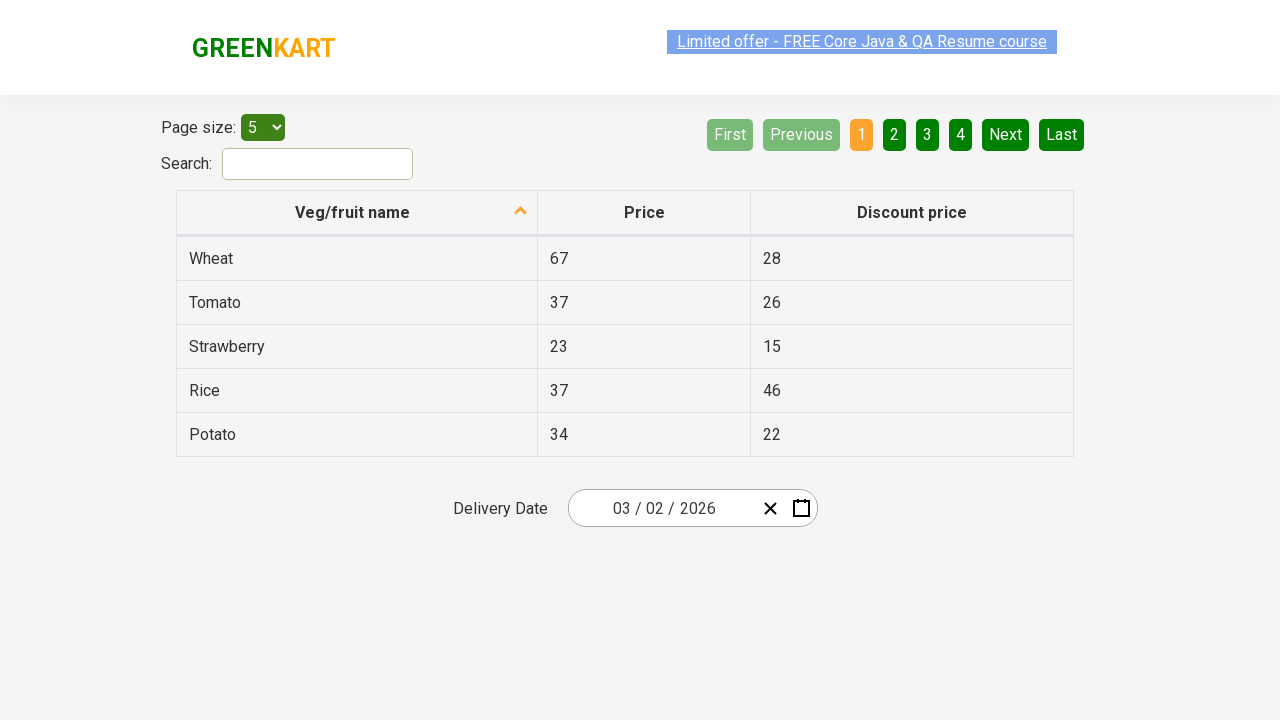

Waited for table header to load
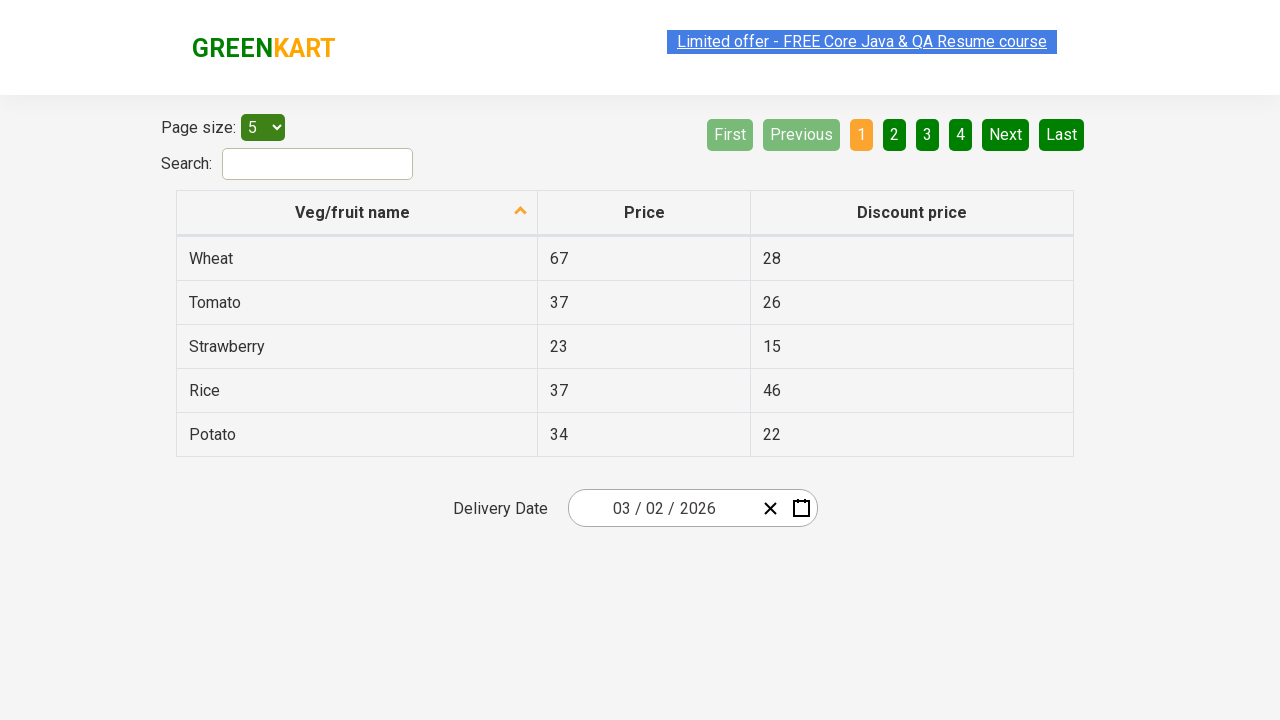

Clicked first column header to sort table at (357, 213) on xpath=//tr/th[1]
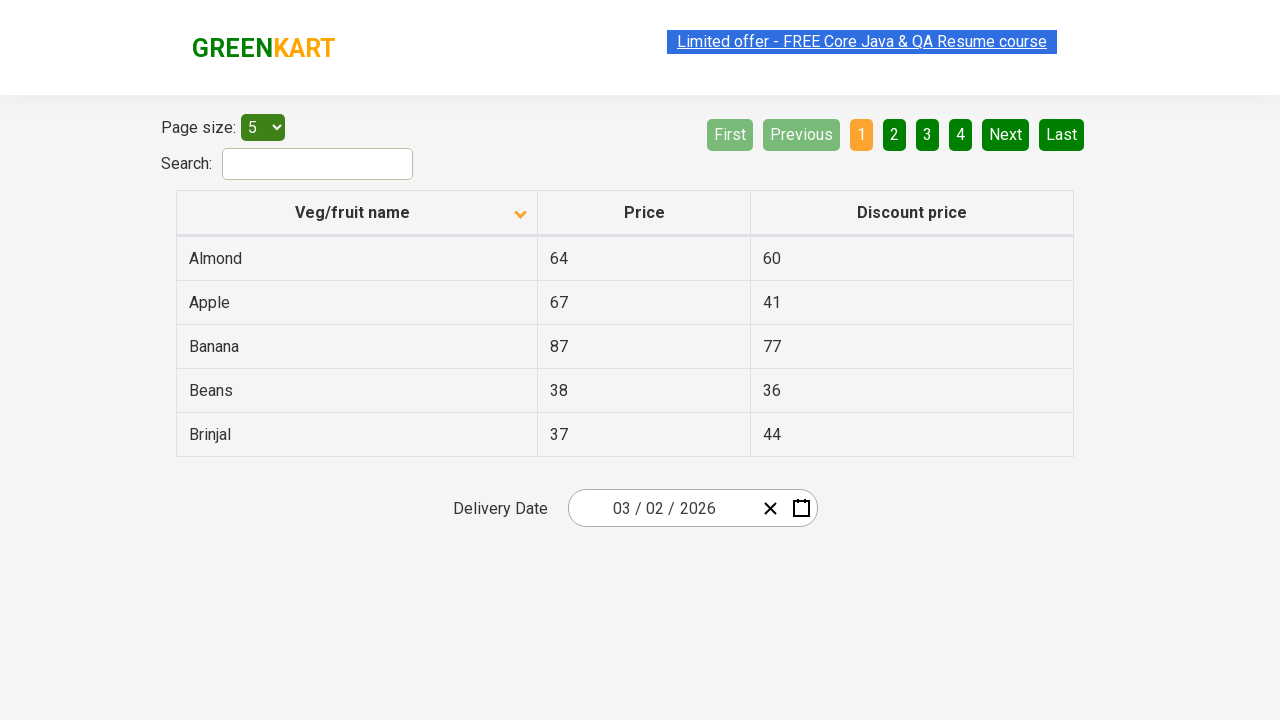

Waited for sorting animation to complete
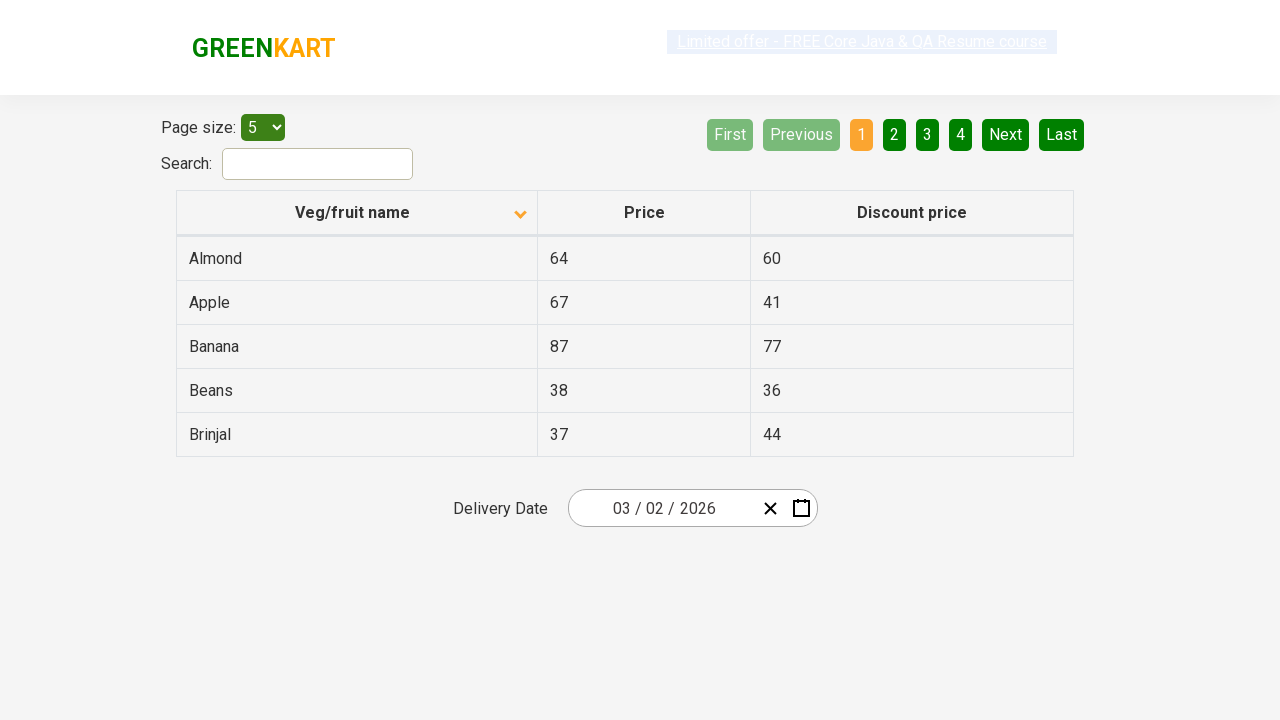

Verified table data cells are present after sorting
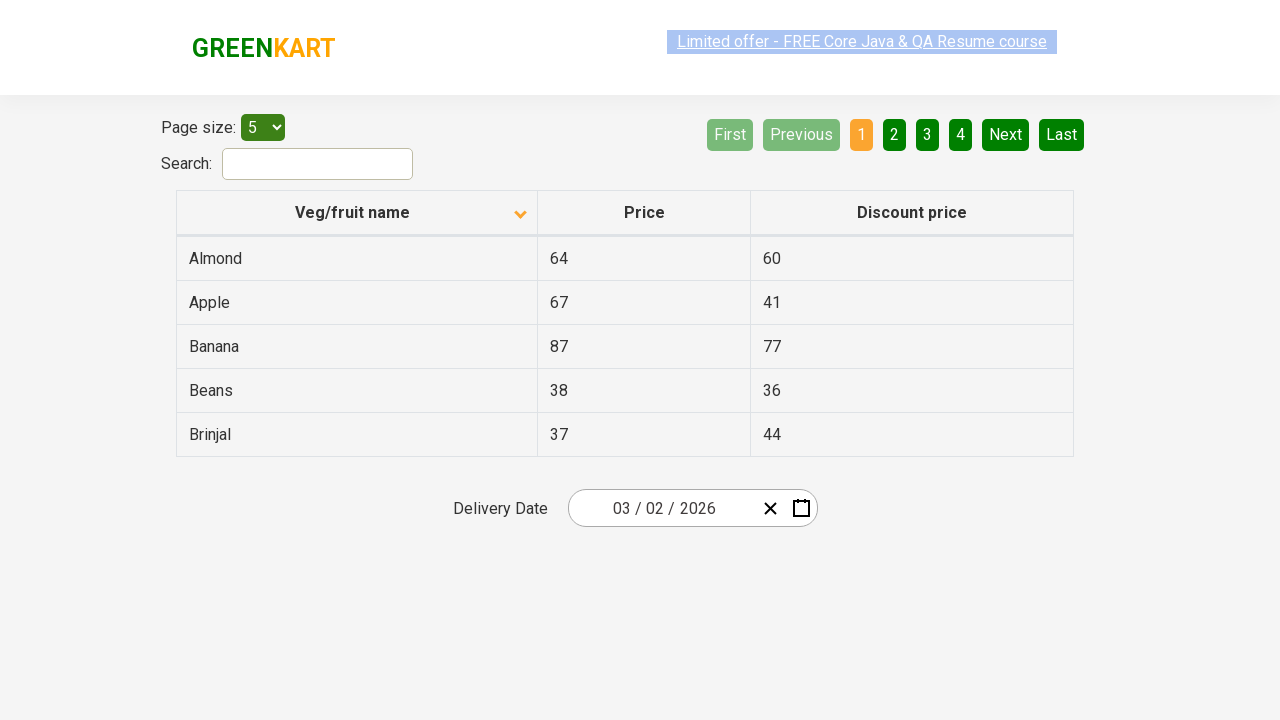

Retrieved all items from first column for verification
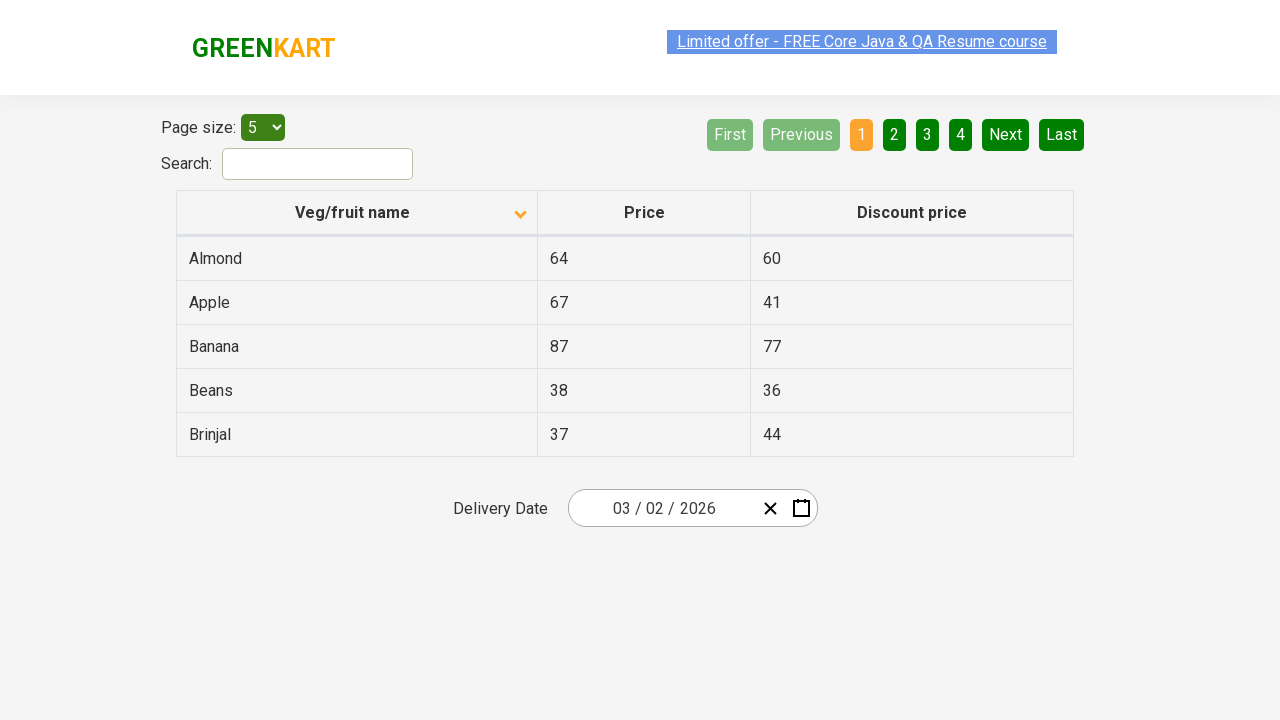

Verified table items are sorted alphabetically
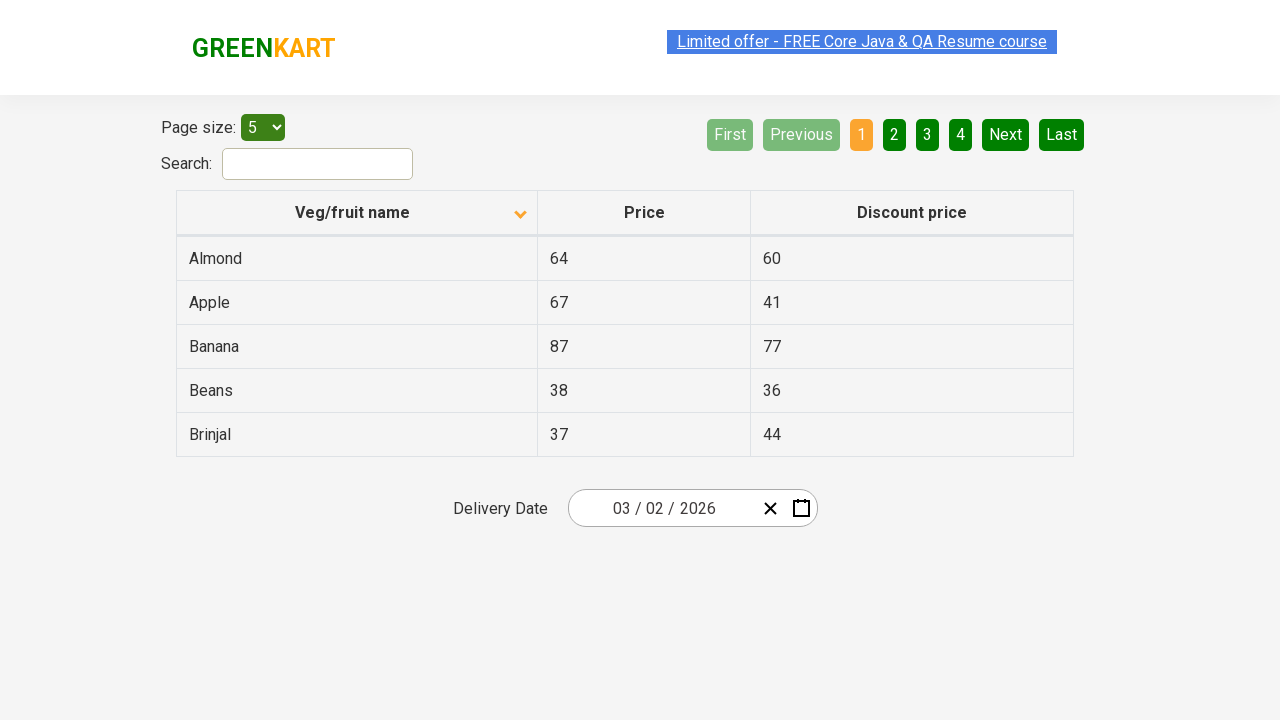

Located table rows containing 'Beans'
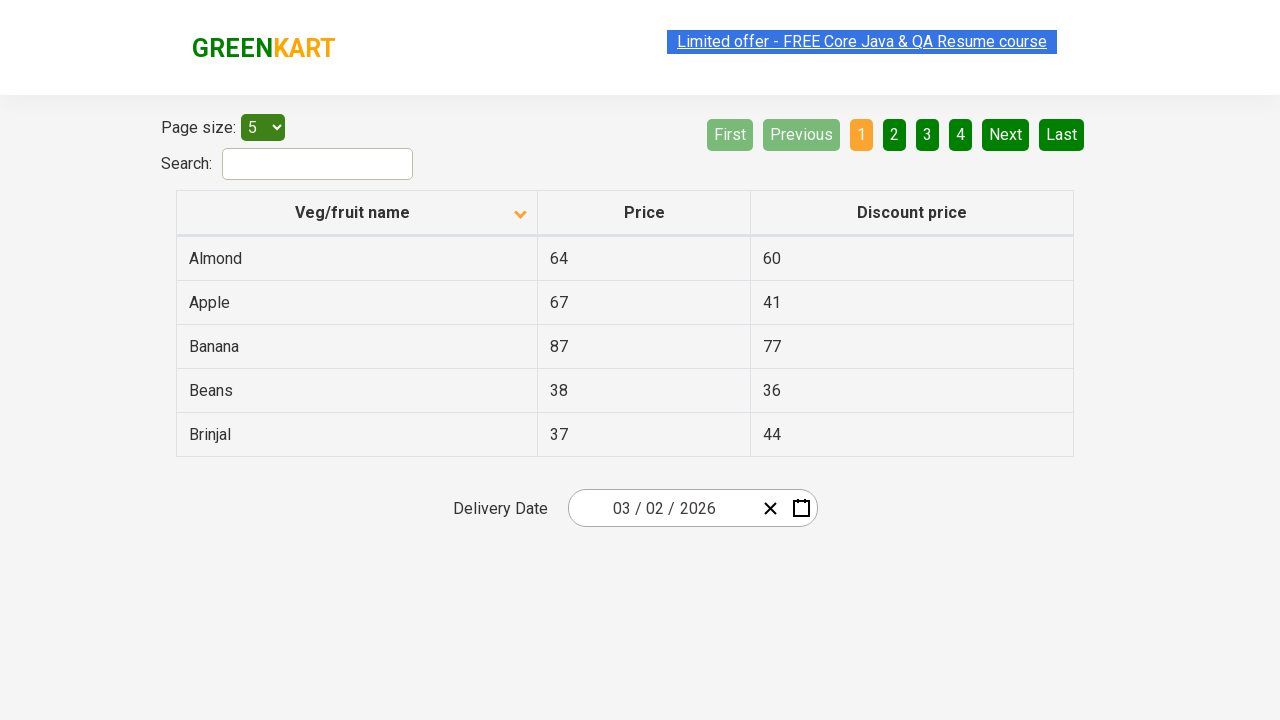

Counted 1 products containing 'Beans'
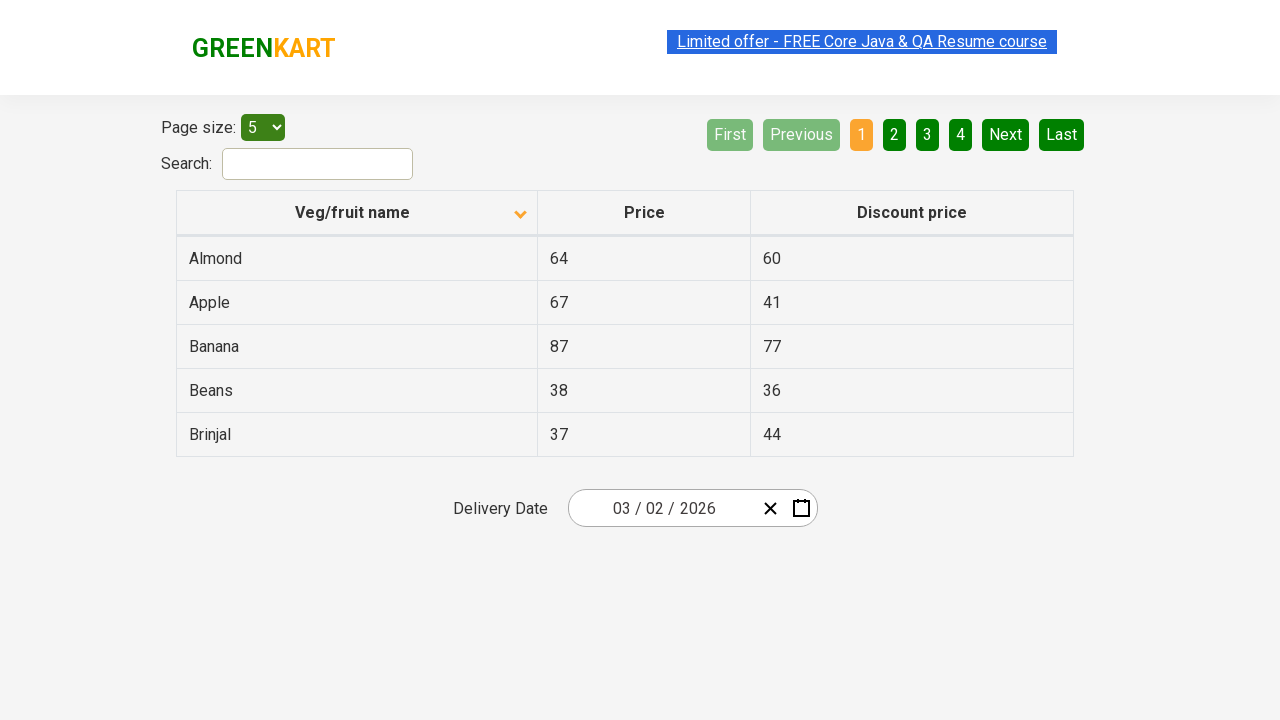

Verified at least one 'Beans' product exists in table
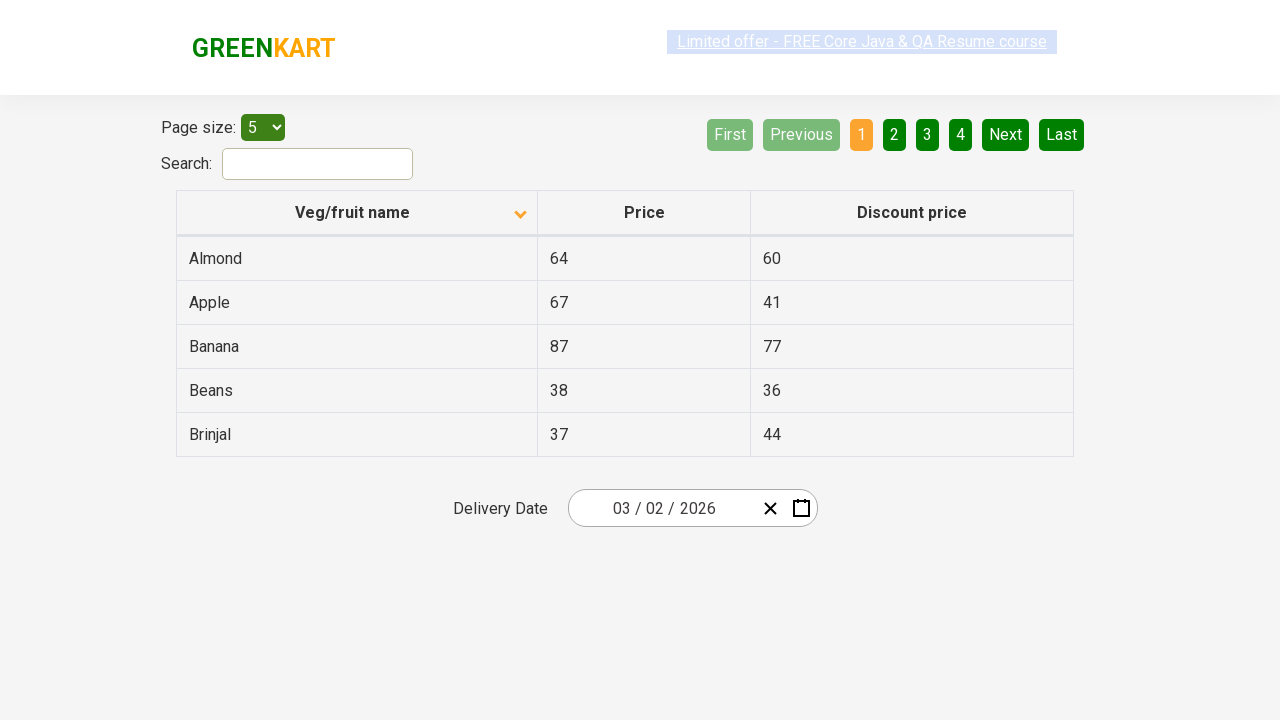

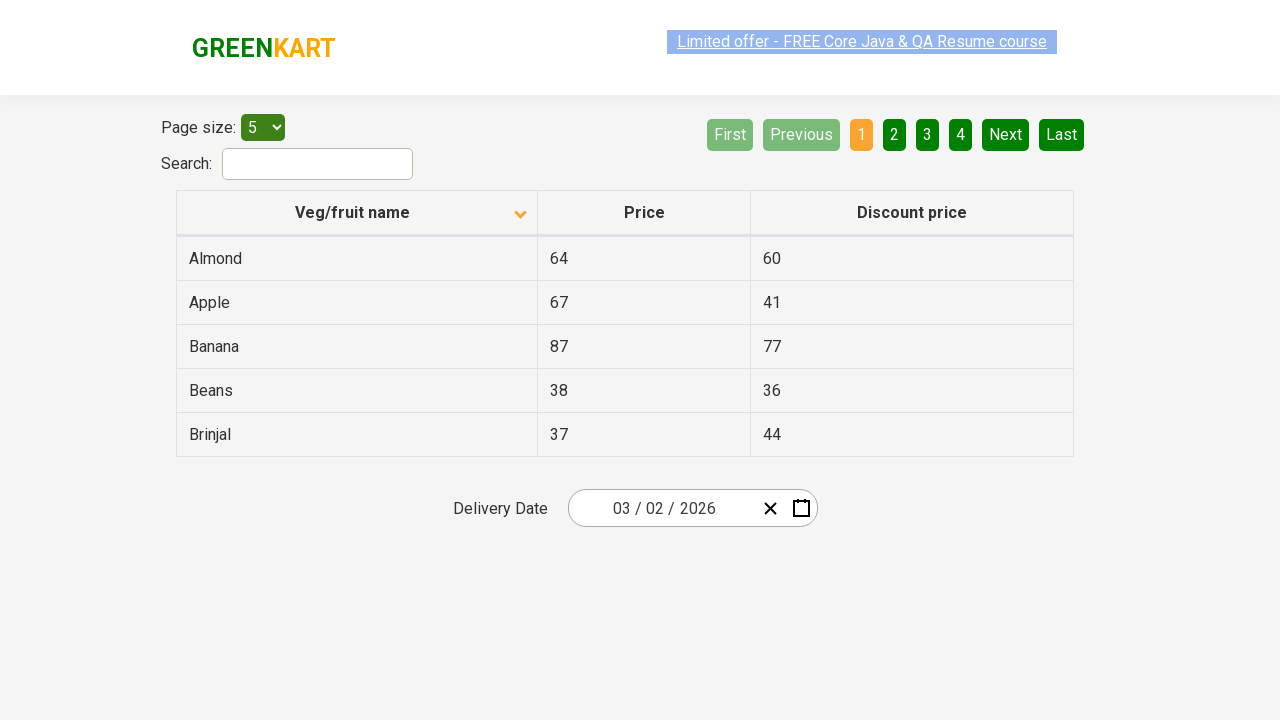